Tests basic Playwright capabilities by navigating to Dynamic ID page and clicking a button with dynamic ID

Starting URL: http://uitestingplayground.com/

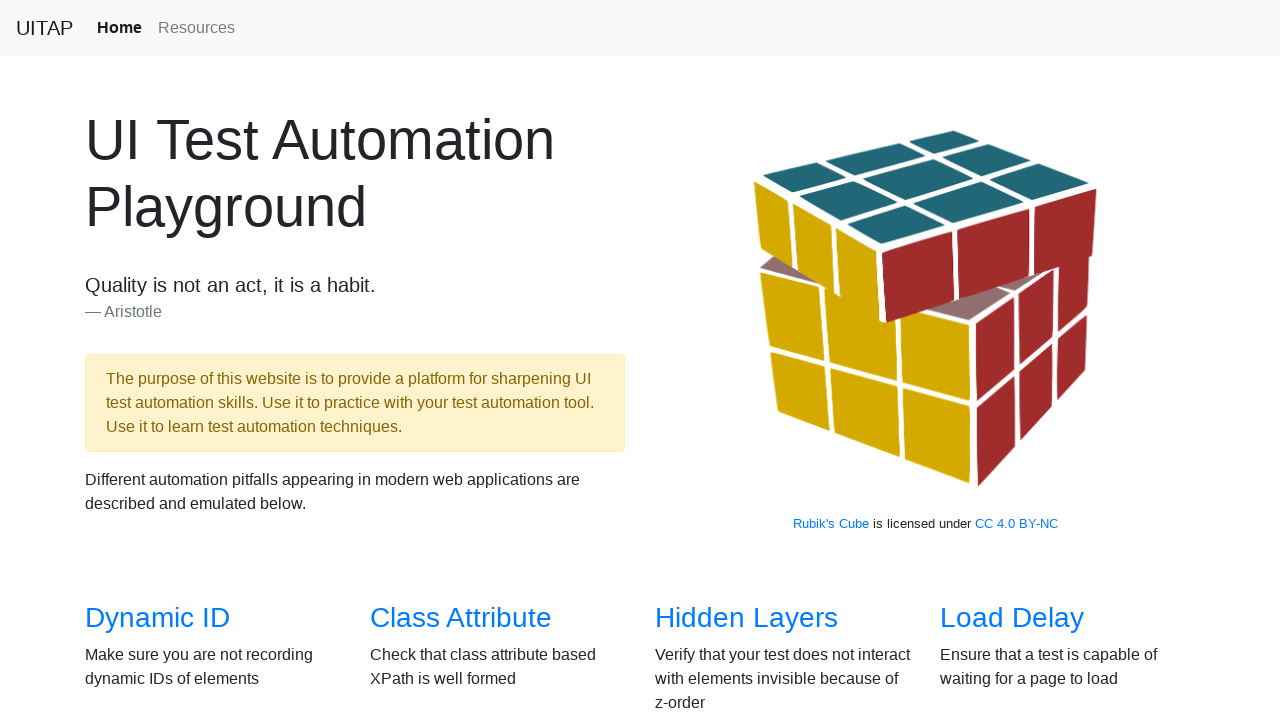

Verified page title contains 'UI Test Automation Playground'
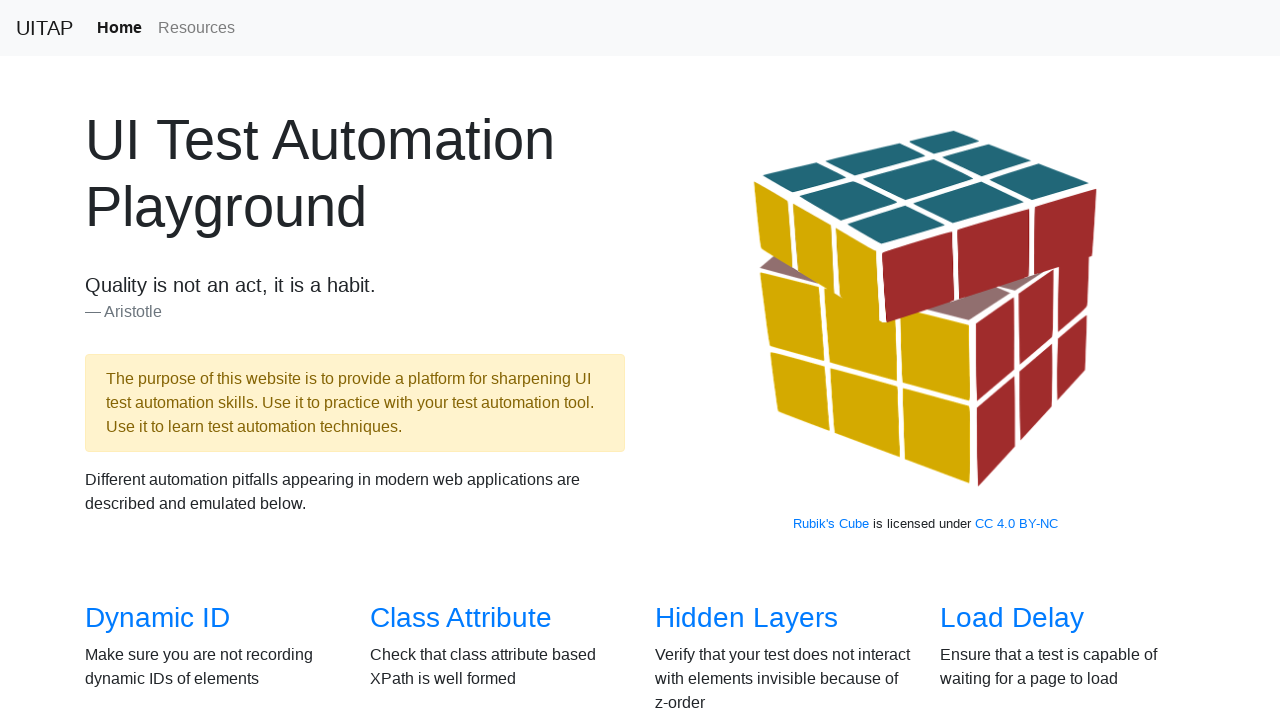

Clicked on Dynamic ID link at (158, 618) on internal:role=link[name="Dynamic ID"i]
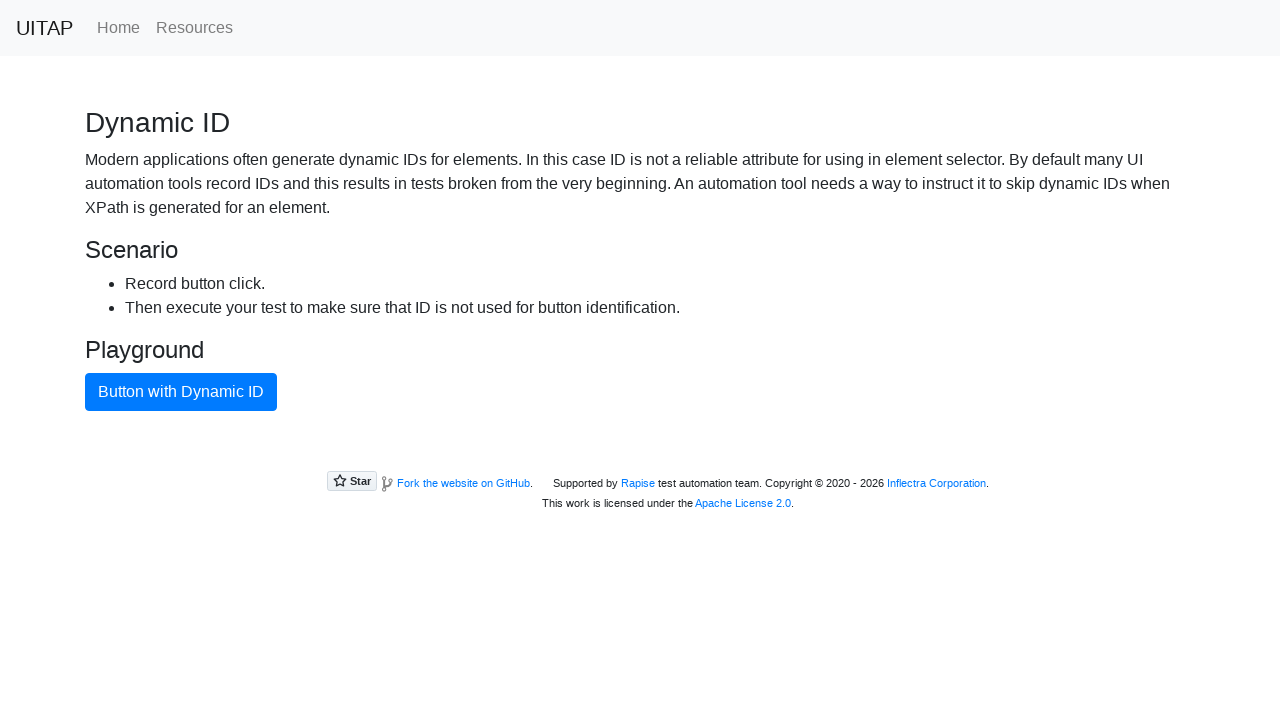

Clicked button with dynamic ID at (181, 392) on internal:role=button[name="Button with Dynamic ID"i]
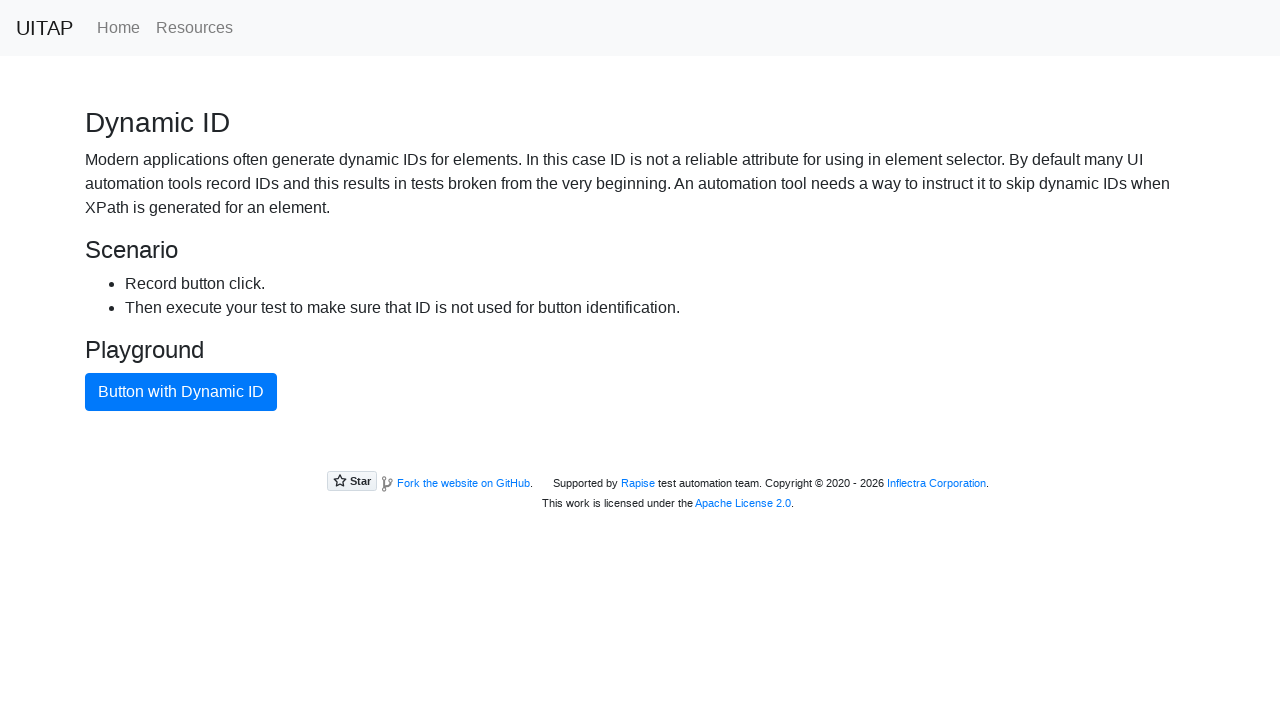

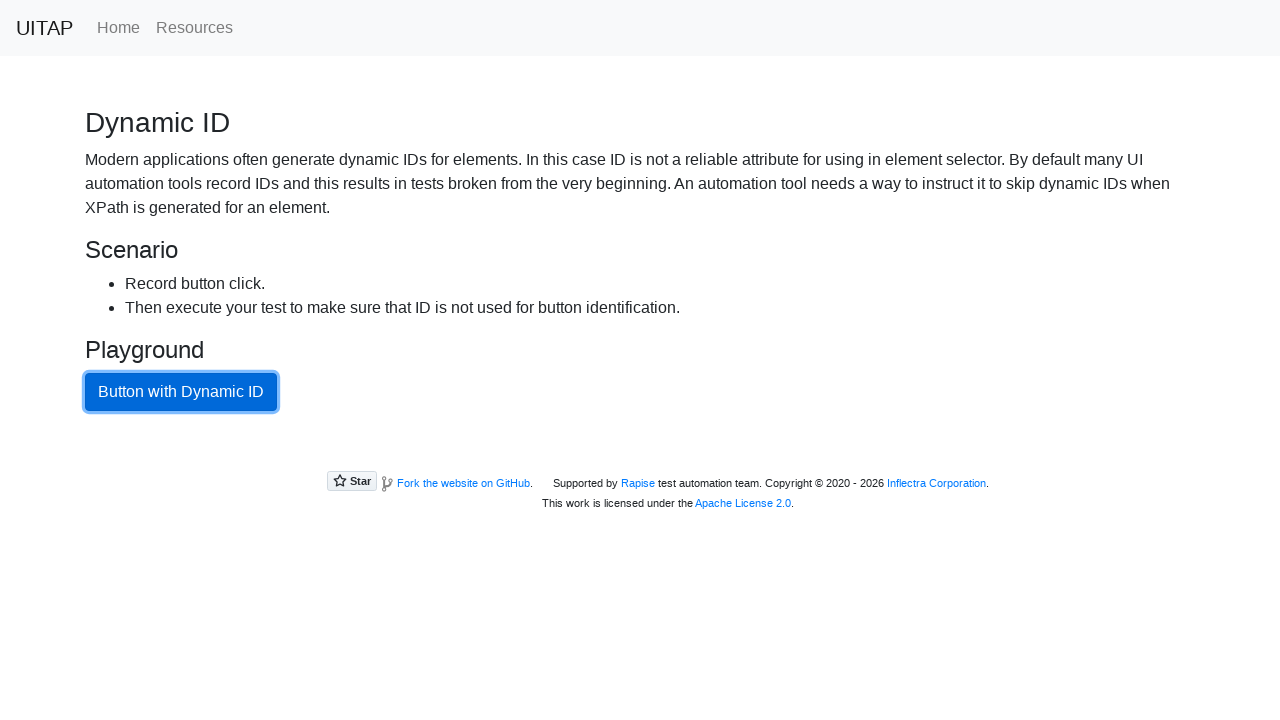